Navigates to a page with a large table and highlights a specific element by temporarily changing its border style to a red dashed line using JavaScript, then reverts it back after 3 seconds.

Starting URL: http://the-internet.herokuapp.com/large

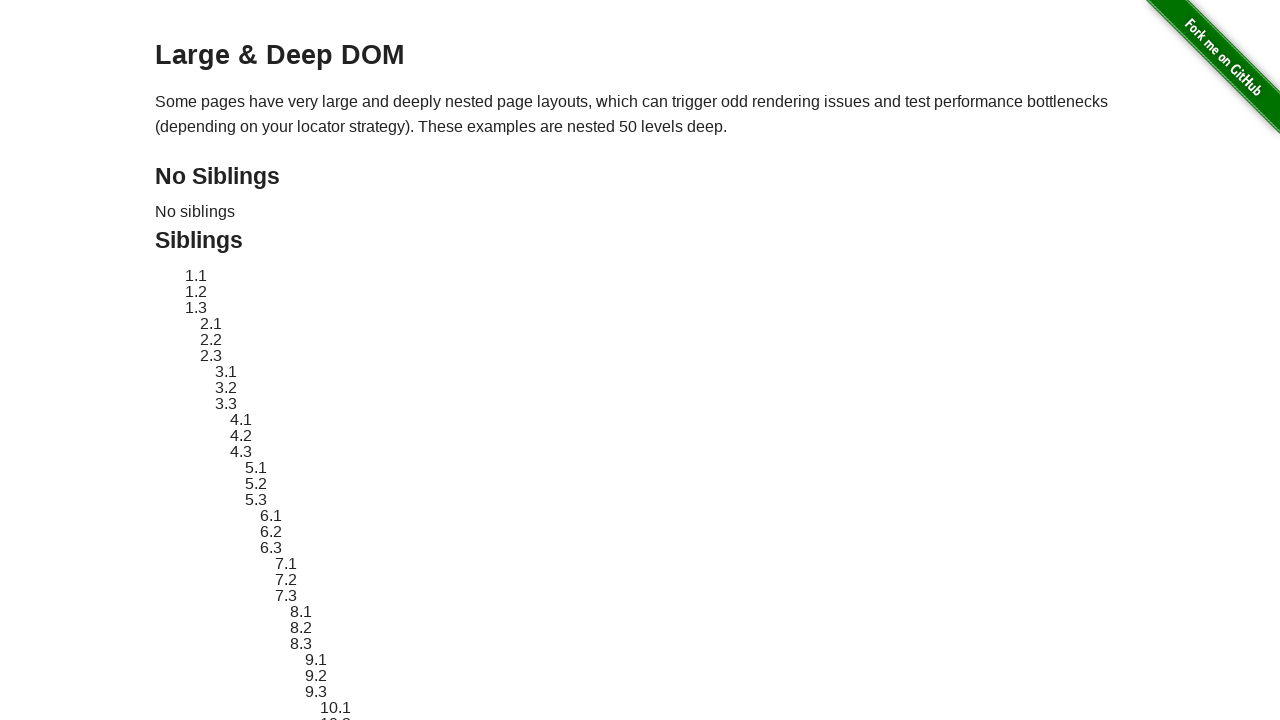

Navigated to the large table page
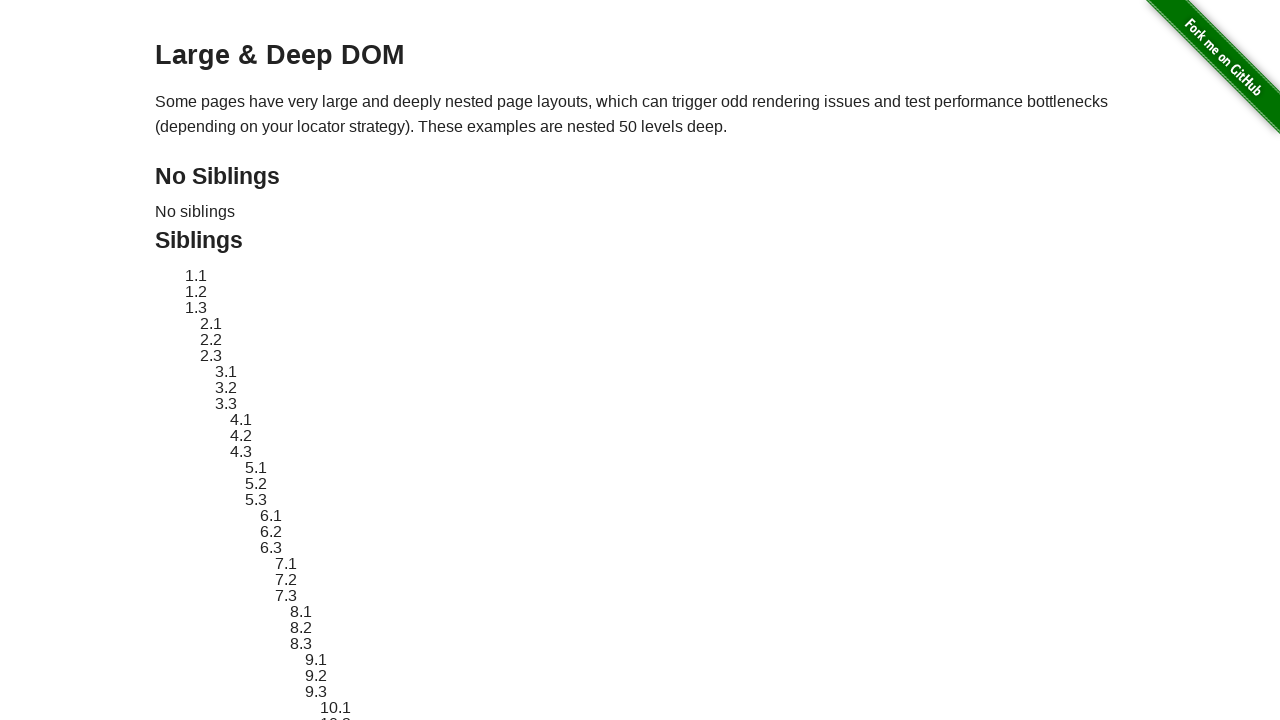

Located the element to highlight
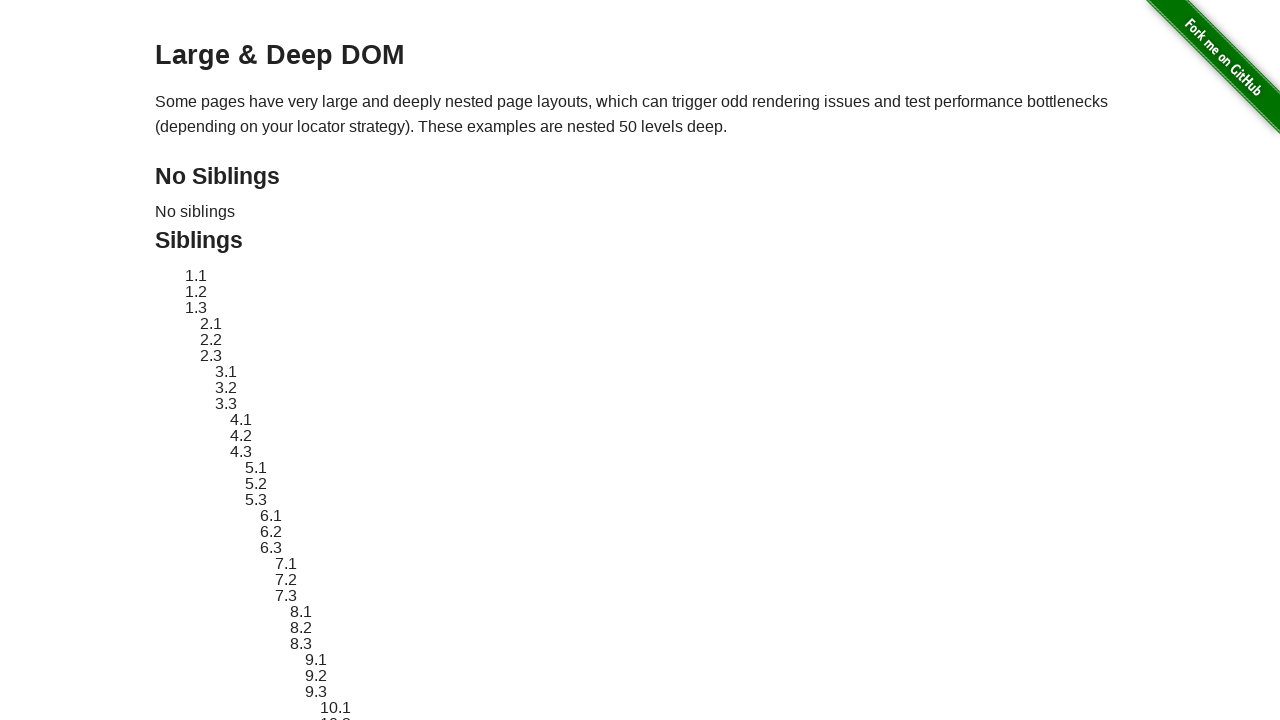

Element became visible
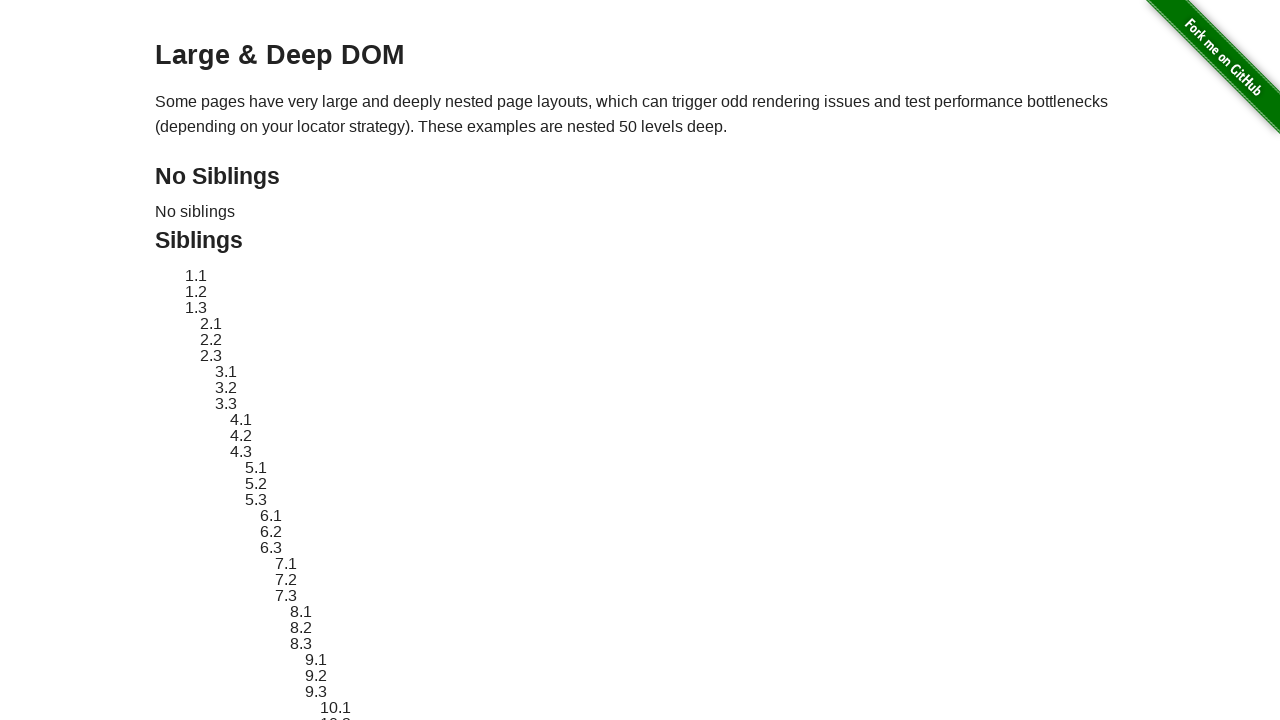

Retrieved and stored the original element style
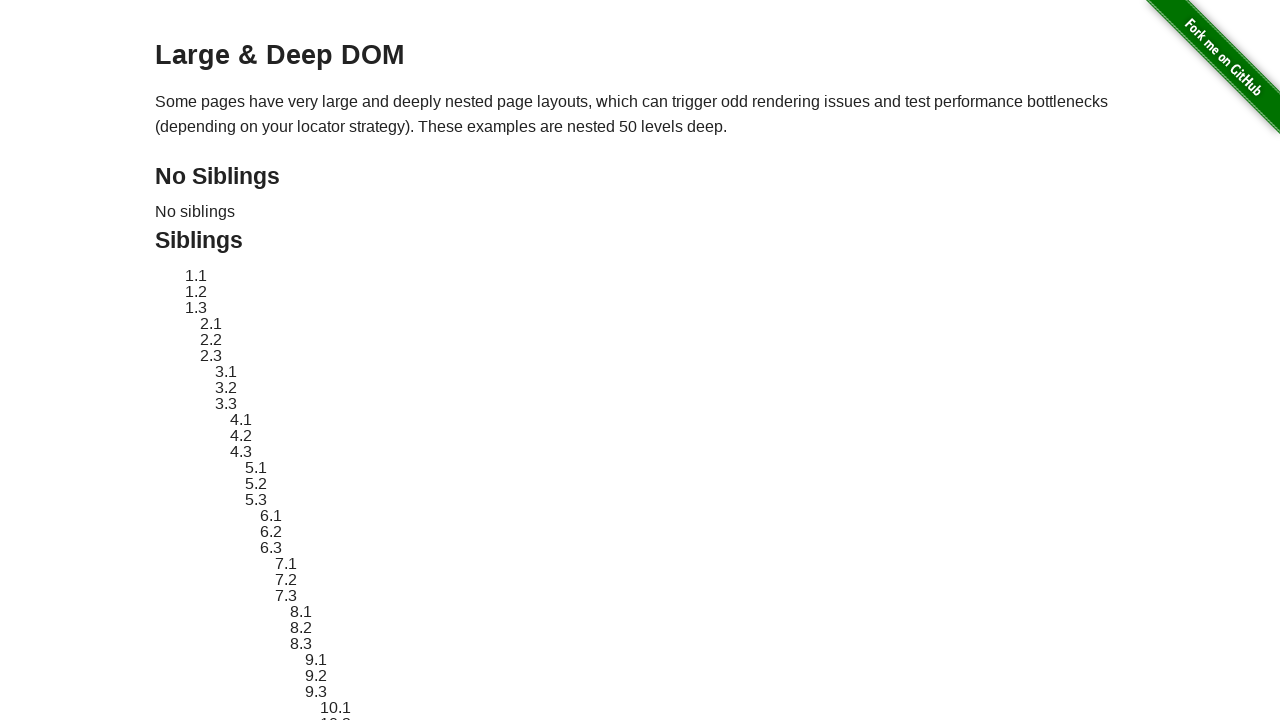

Applied red dashed border highlight to the element
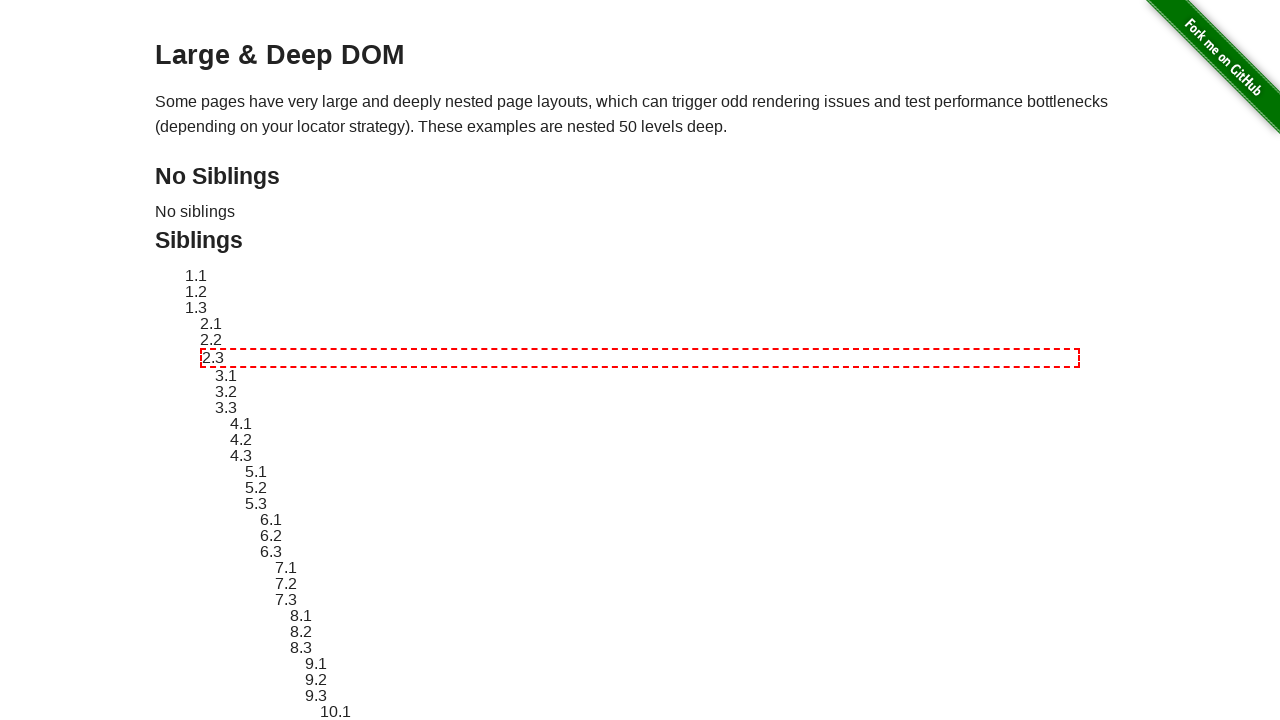

Waited 3 seconds to visually observe the highlight
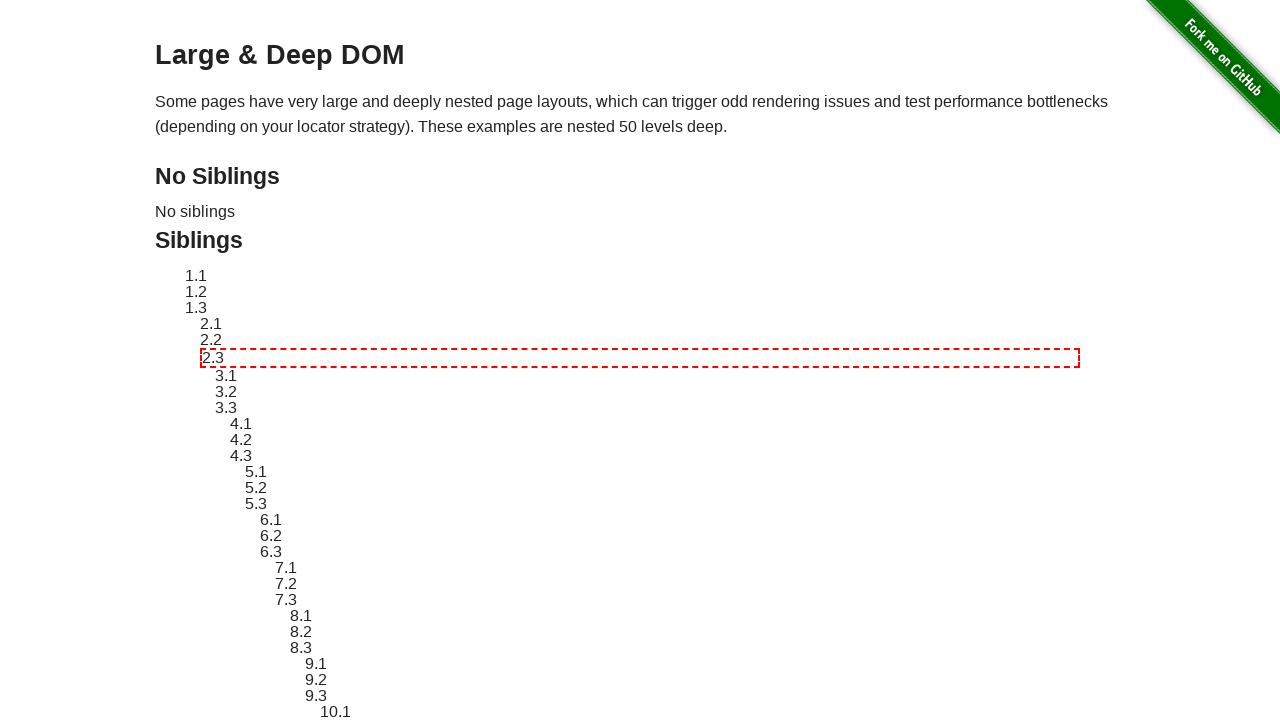

Reverted element style back to original
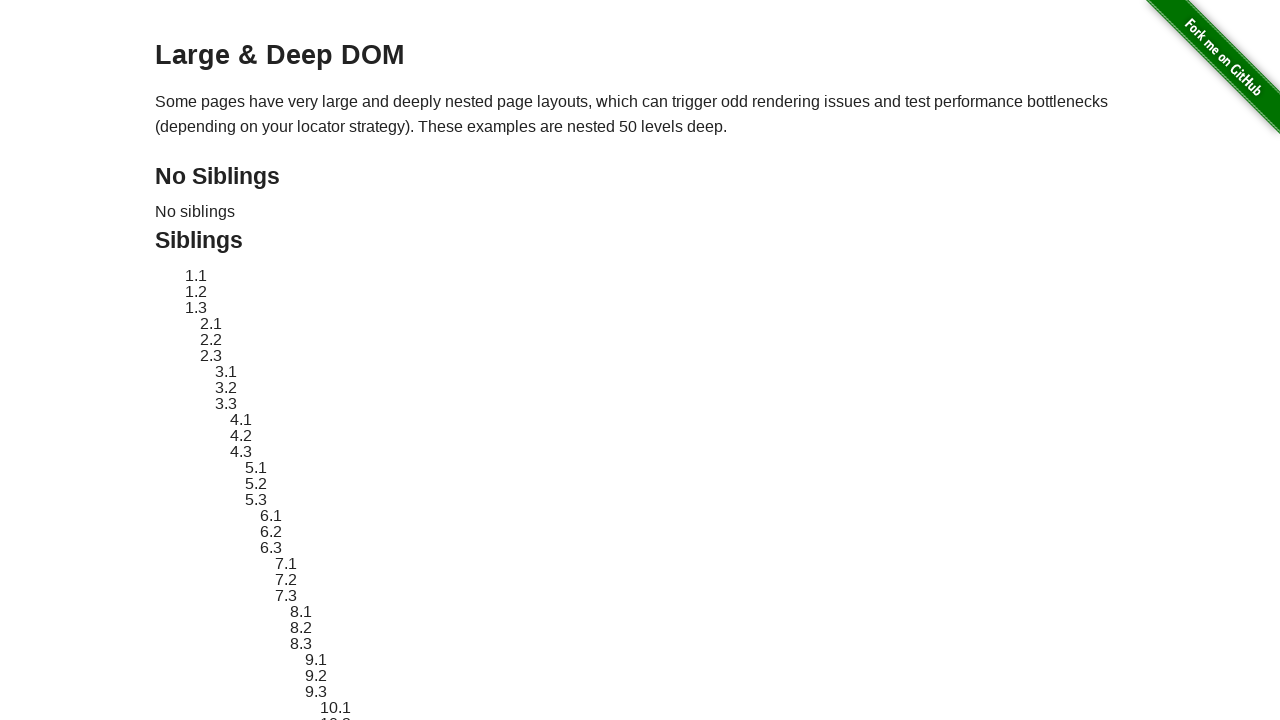

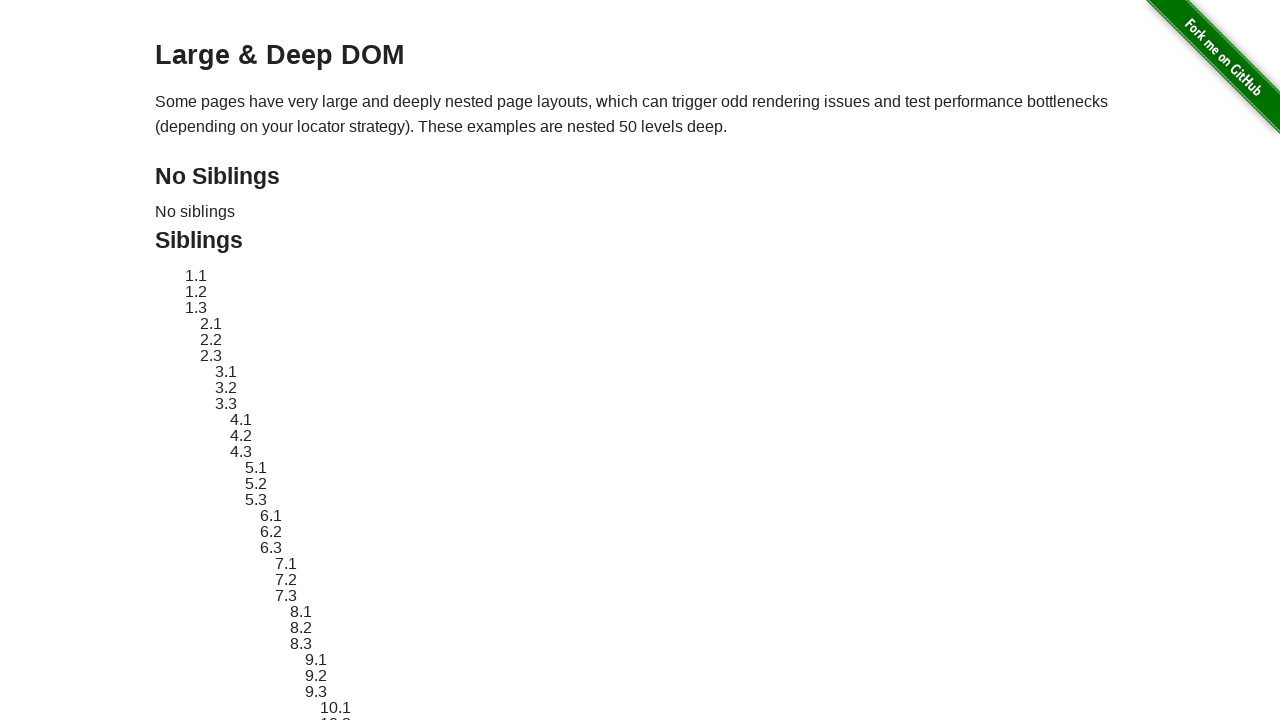